Tests handling of randomly appearing modal popups by setting up a handler to close the modal when it appears, then clicking on an accordion element

Starting URL: https://commitquality.com/practice-random-popup

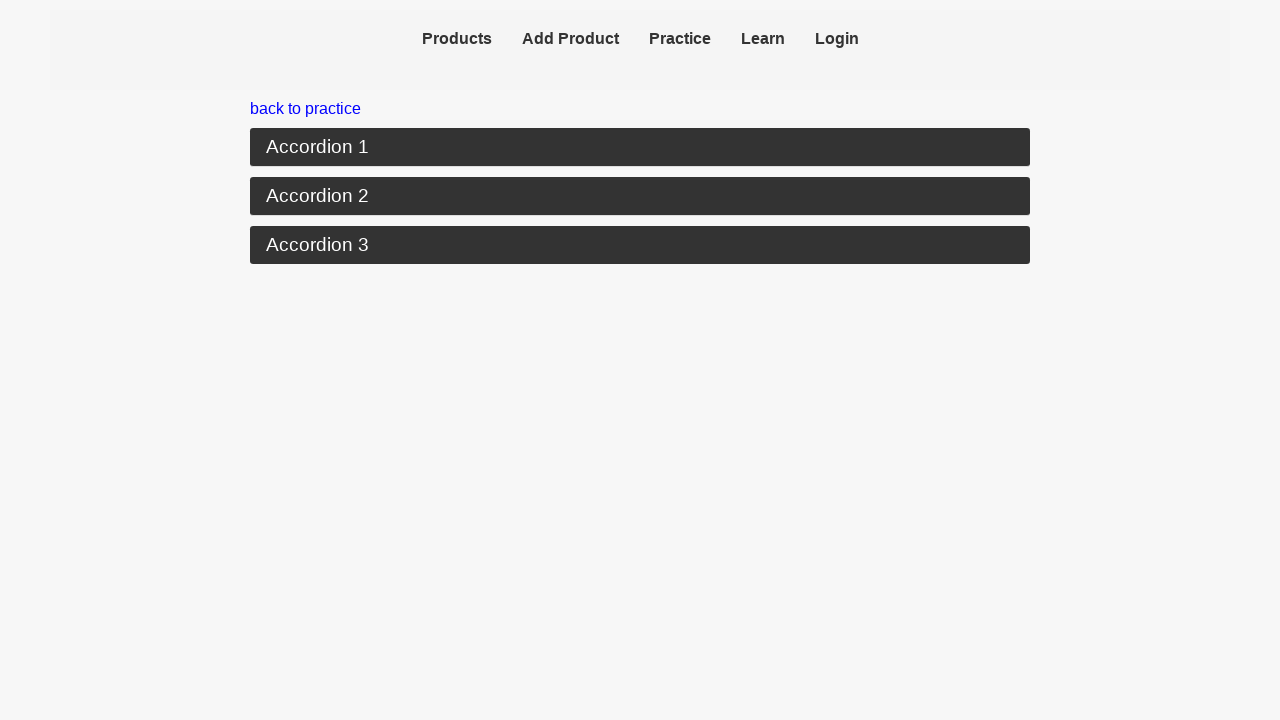

Located the random popup modal element
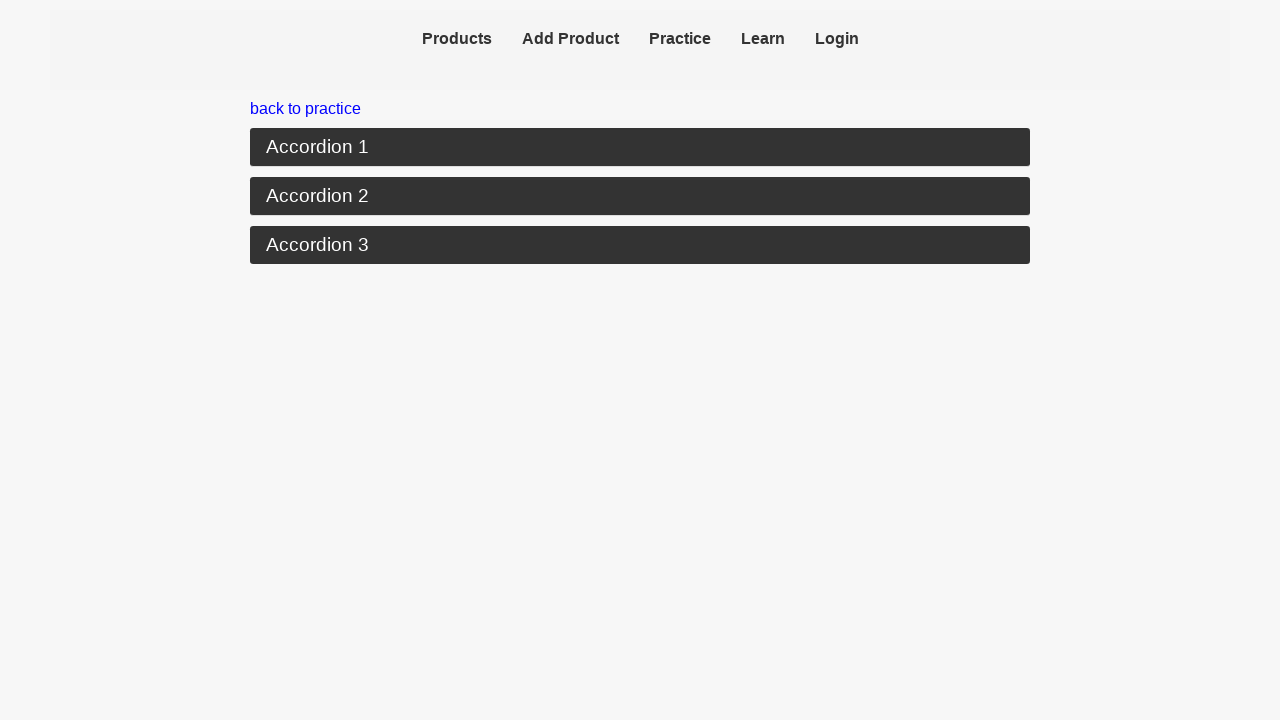

Located the modal close button
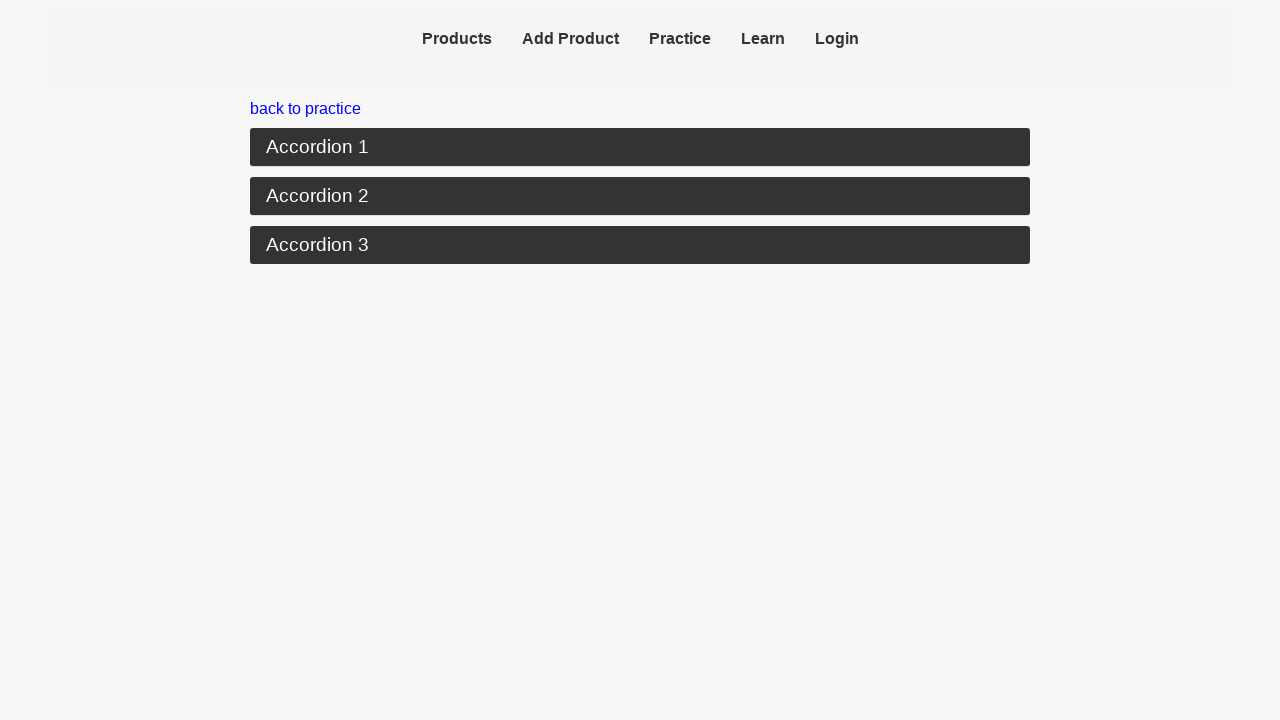

Set up handler to automatically close randomly appearing modal
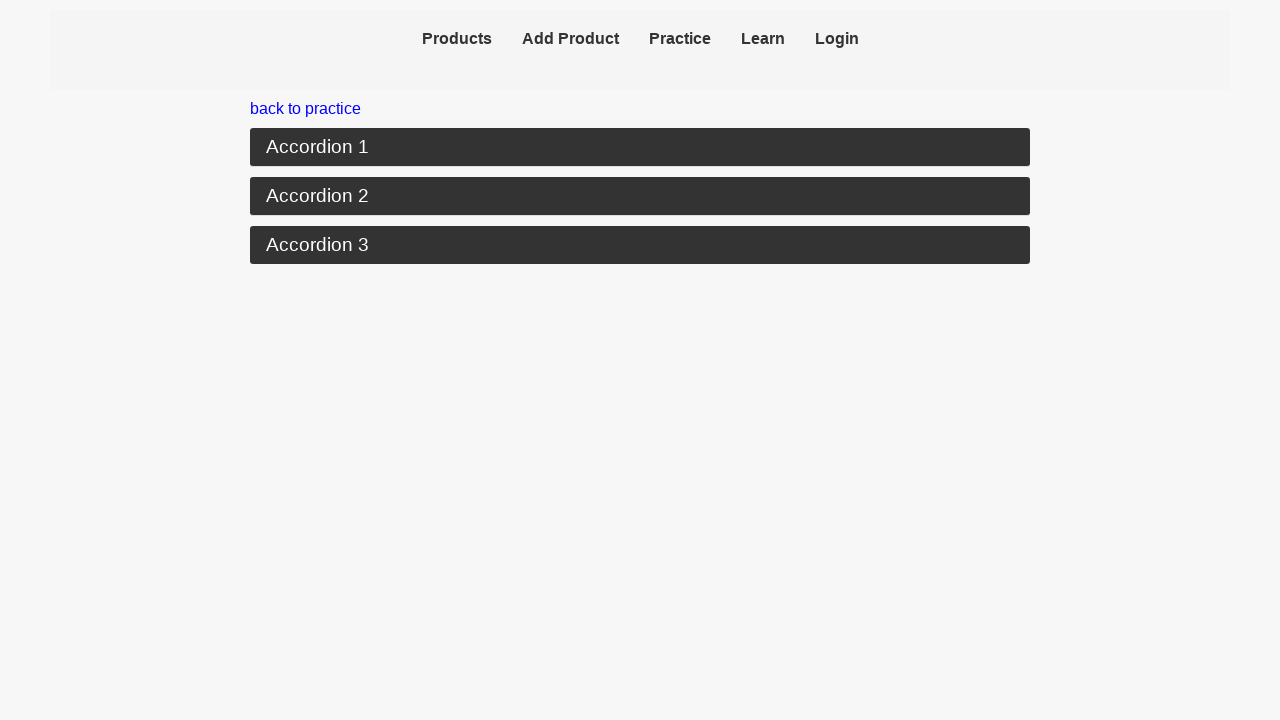

Located Accordion 1 element
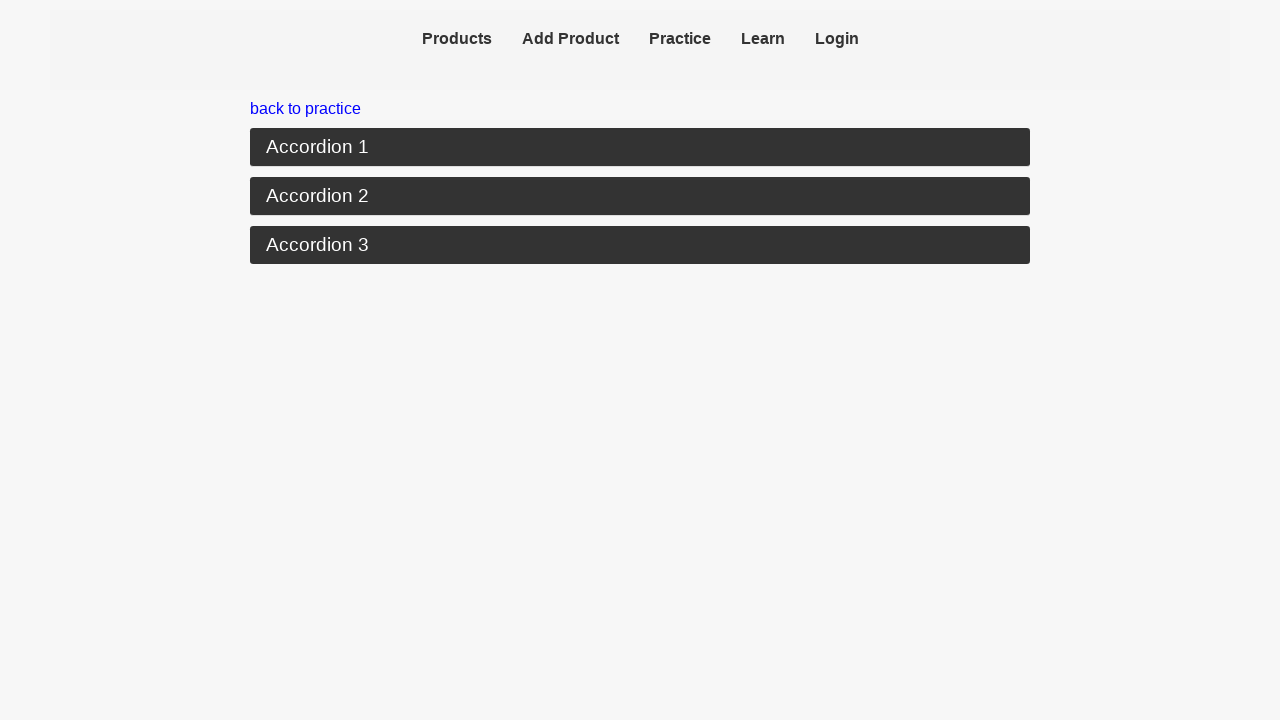

Accordion 1 became visible
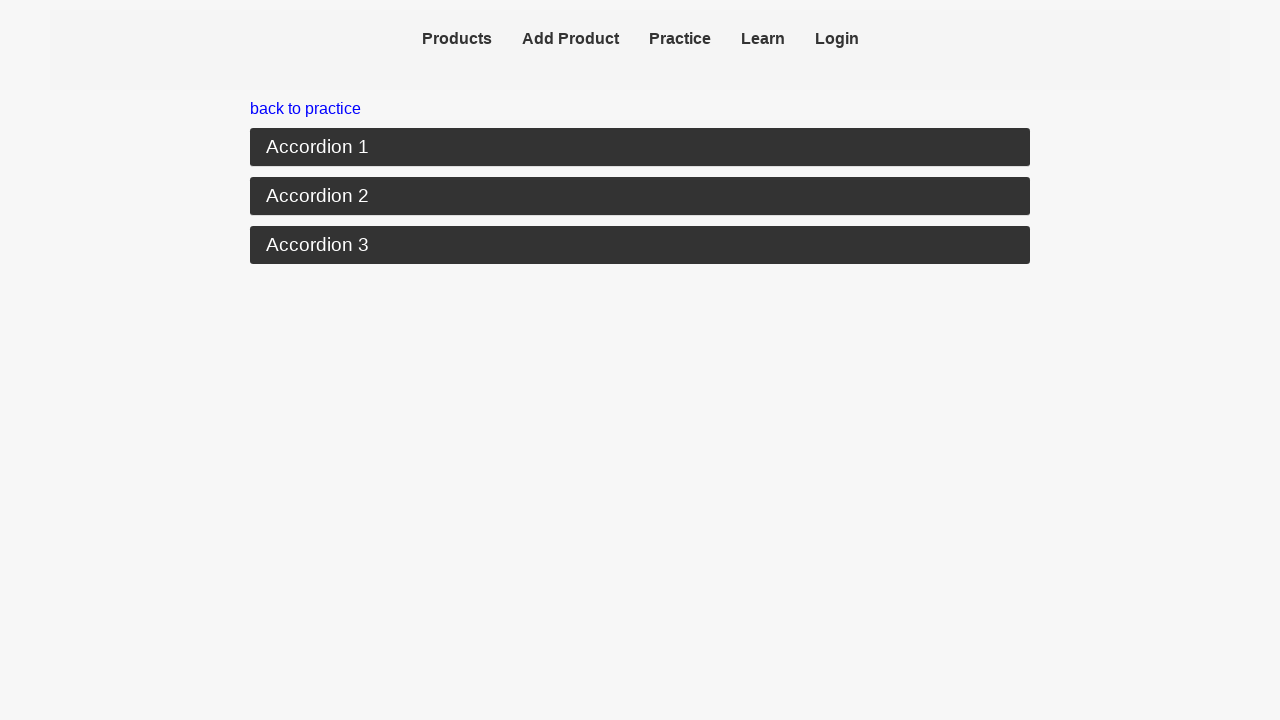

Waited 6 seconds for potential modal to appear
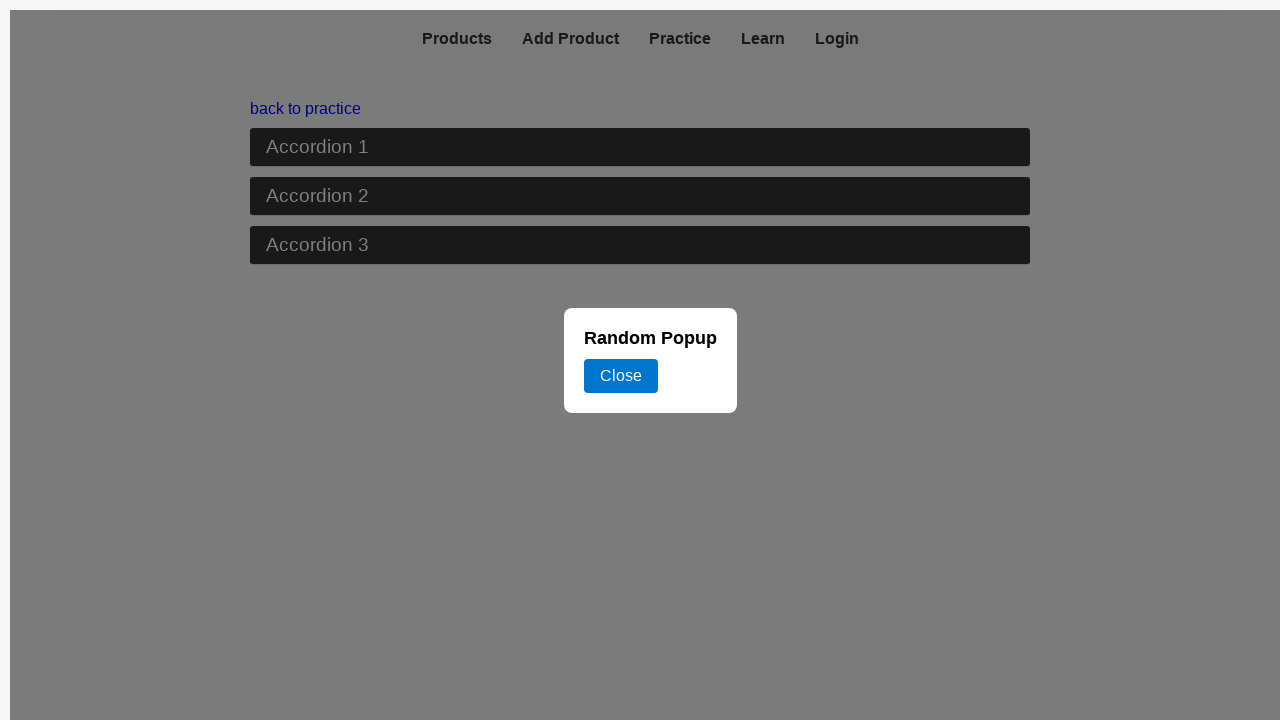

Clicked on Accordion 1 at (620, 376) on .overlay-content button:has-text("Close")
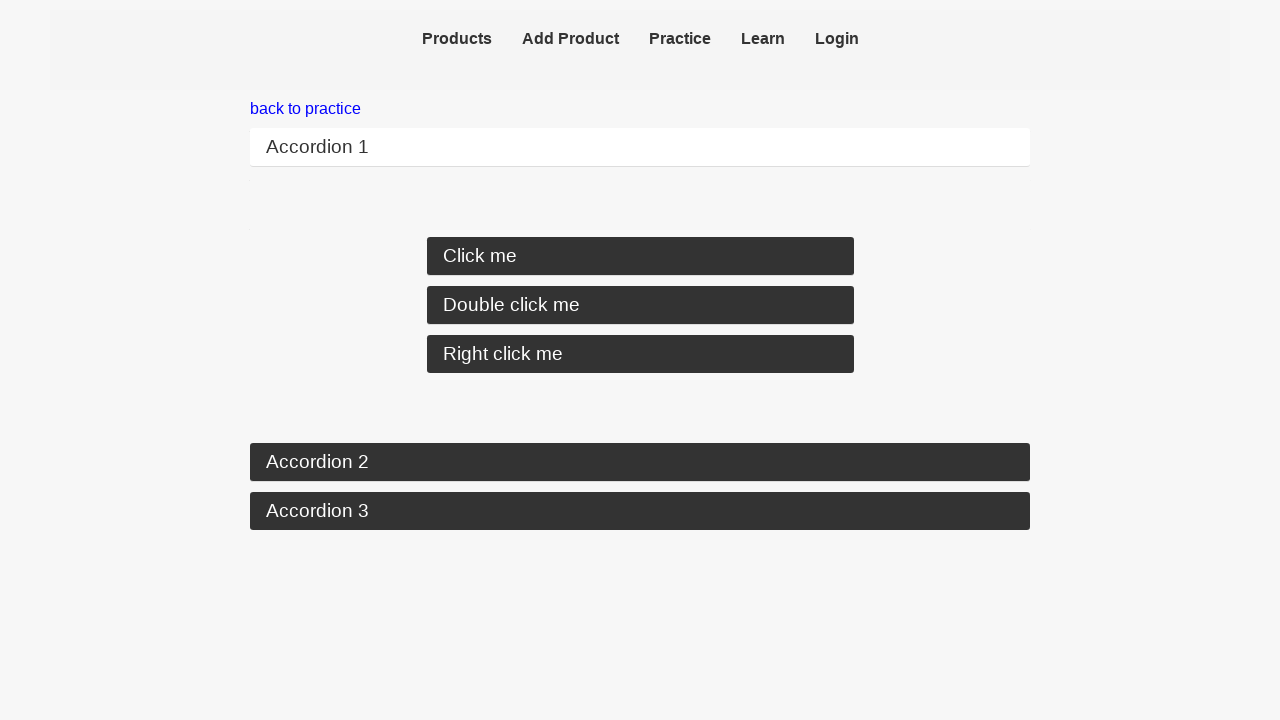

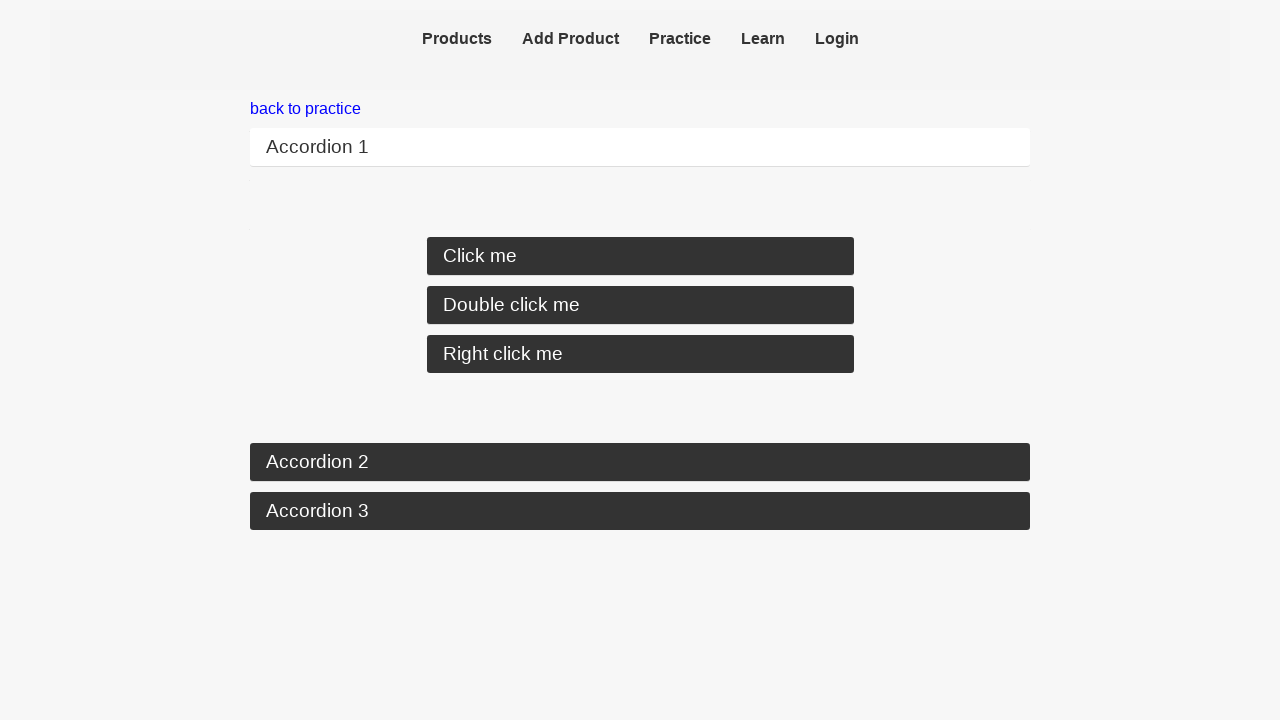